Tests iframe handling by locating an iframe and clicking a link within it

Starting URL: https://rahulshettyacademy.com/AutomationPractice/

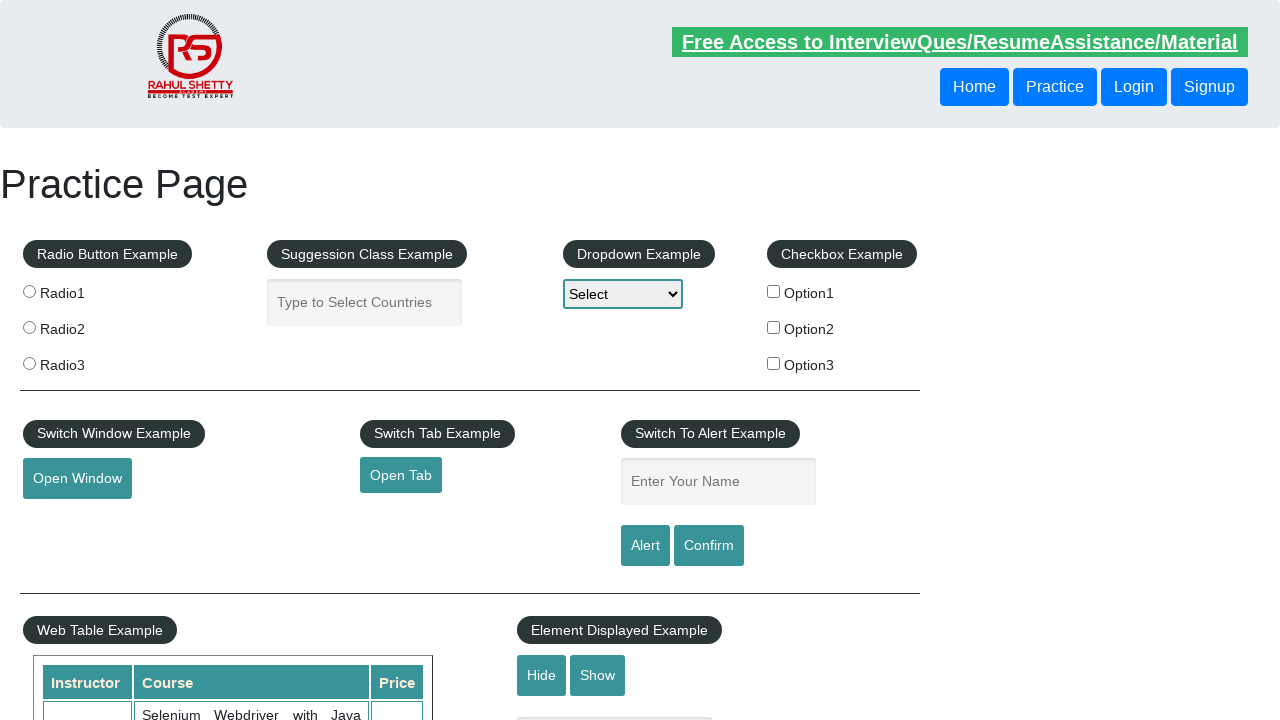

Located iframe with id 'courses-iframe'
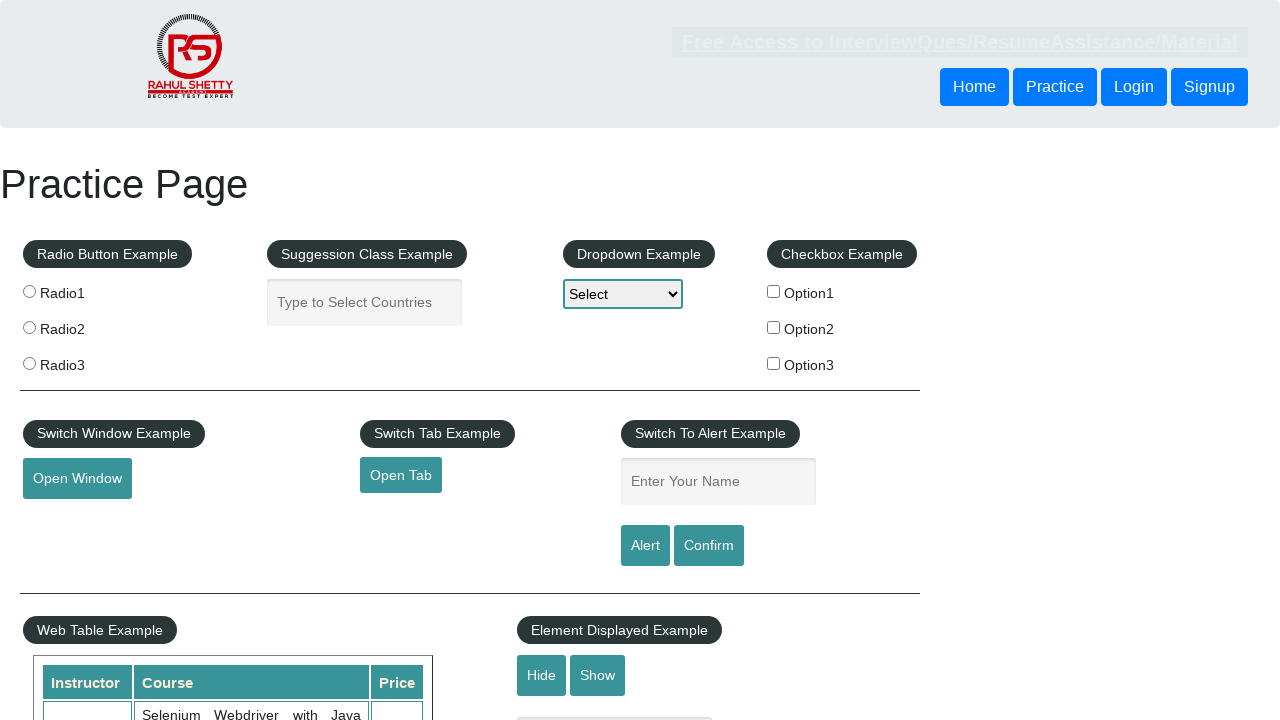

Clicked lifetime access link within iframe at (307, 360) on #courses-iframe >> internal:control=enter-frame >> li a[href="lifetime-access"]:
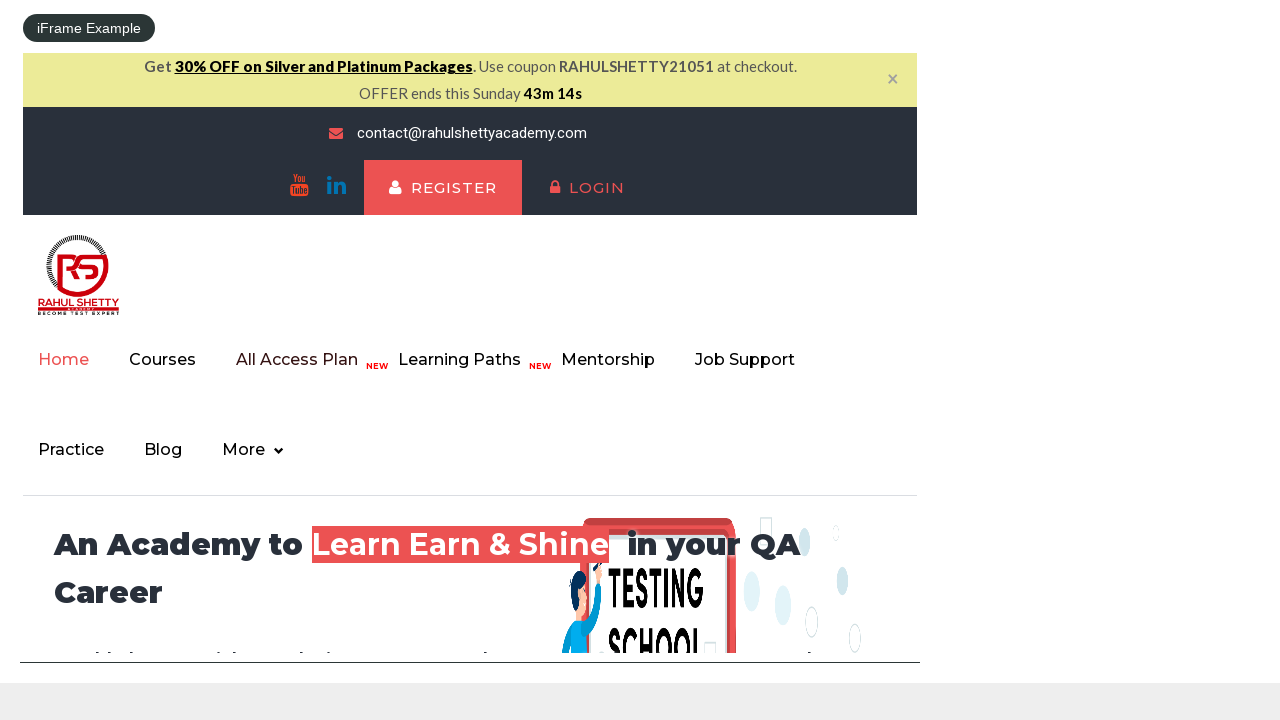

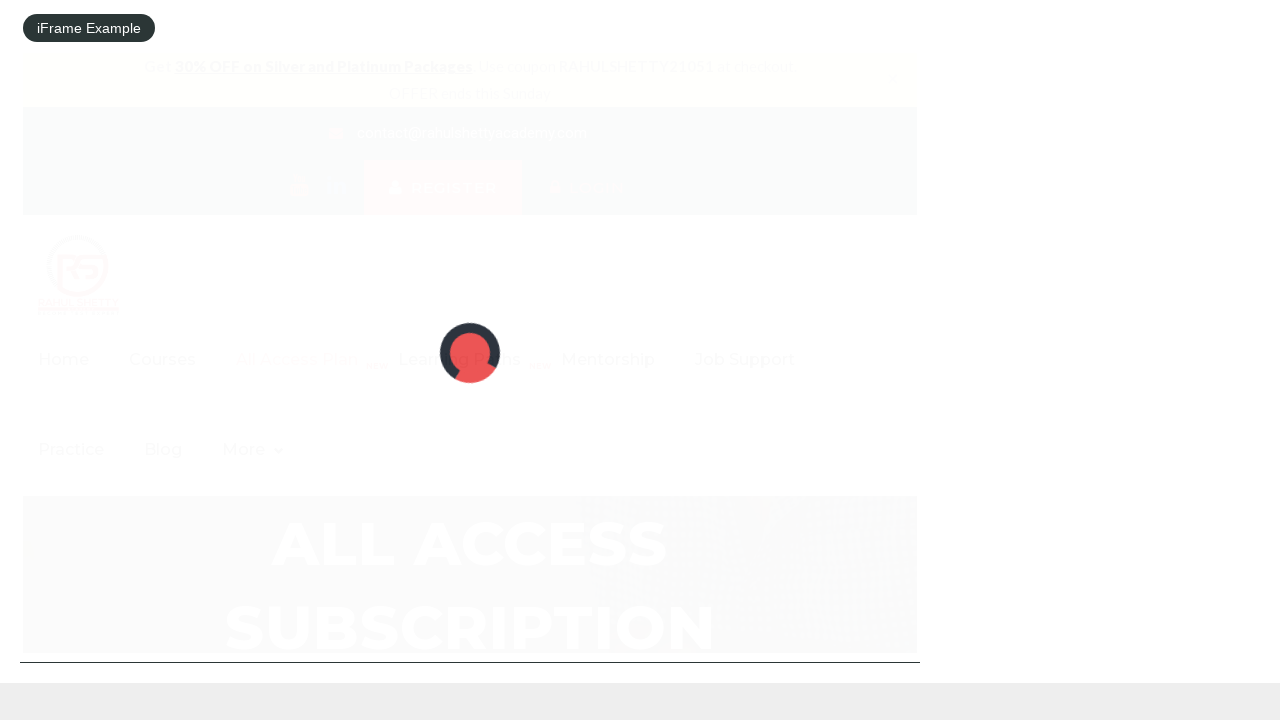